Tests page performance by measuring load time, testing theme toggle responsiveness, and testing search input functionality.

Starting URL: https://wedding-lk.vercel.app

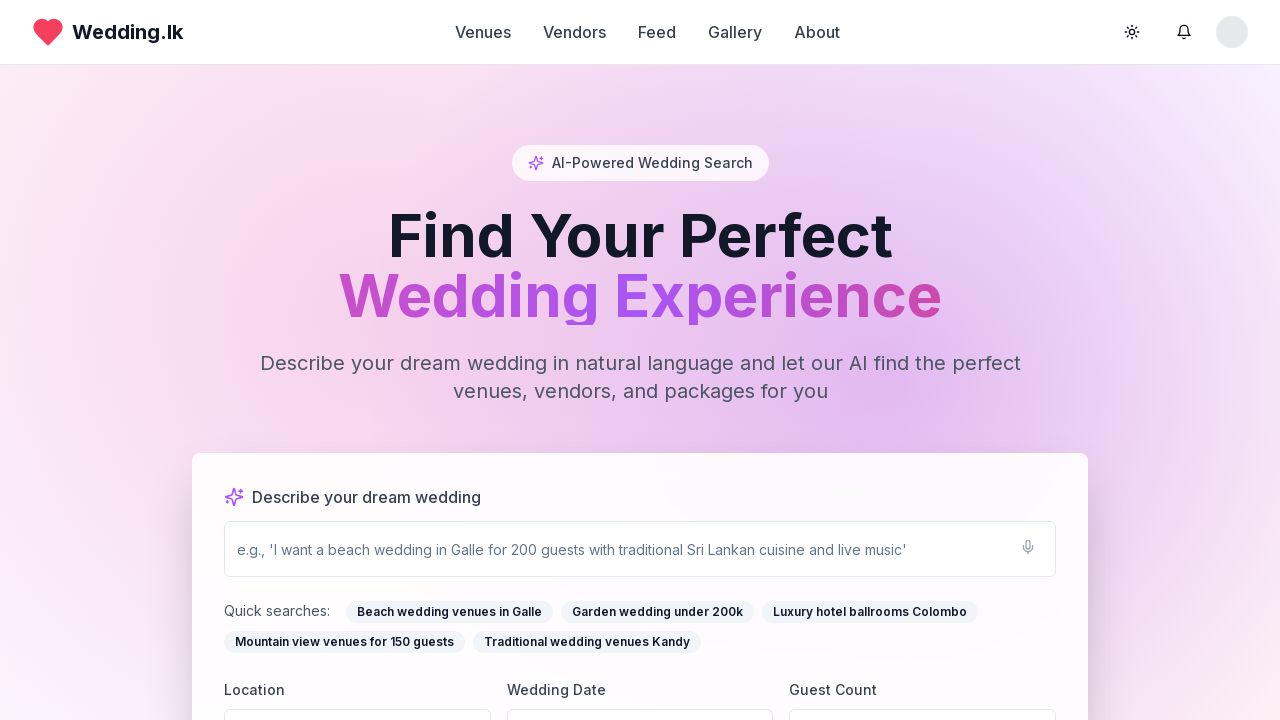

Page loaded with networkidle state
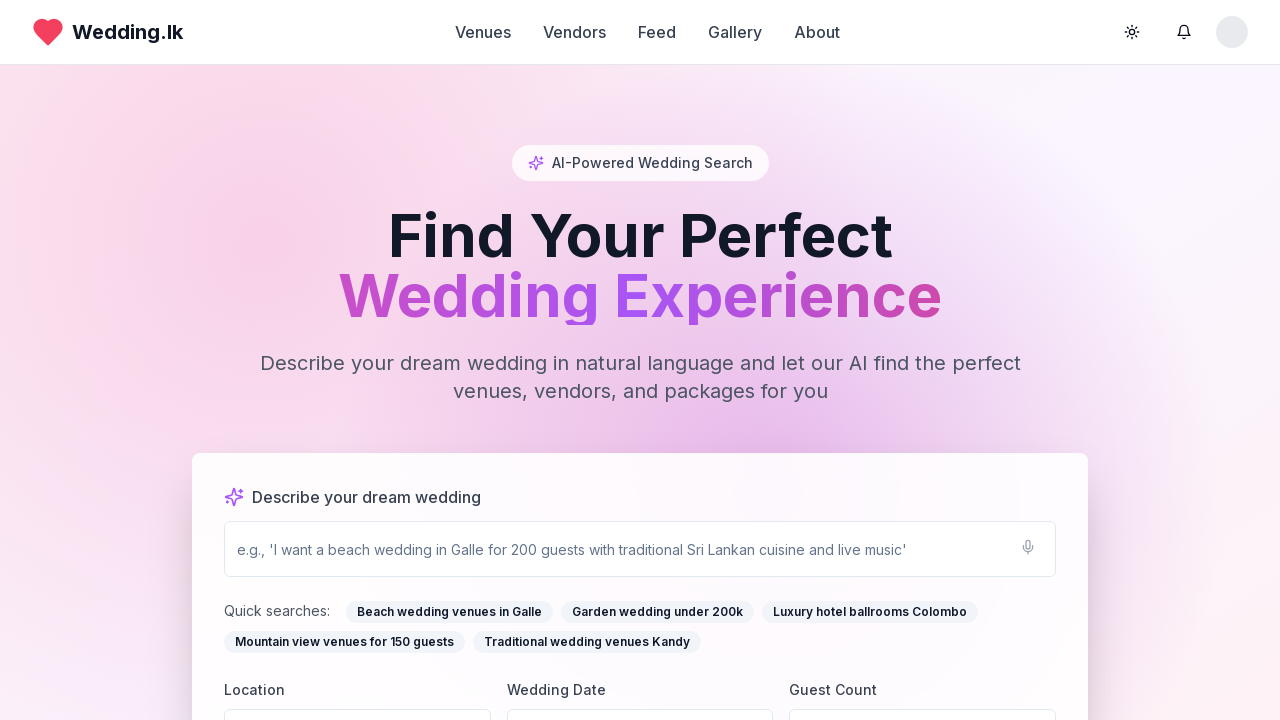

Located theme toggle button
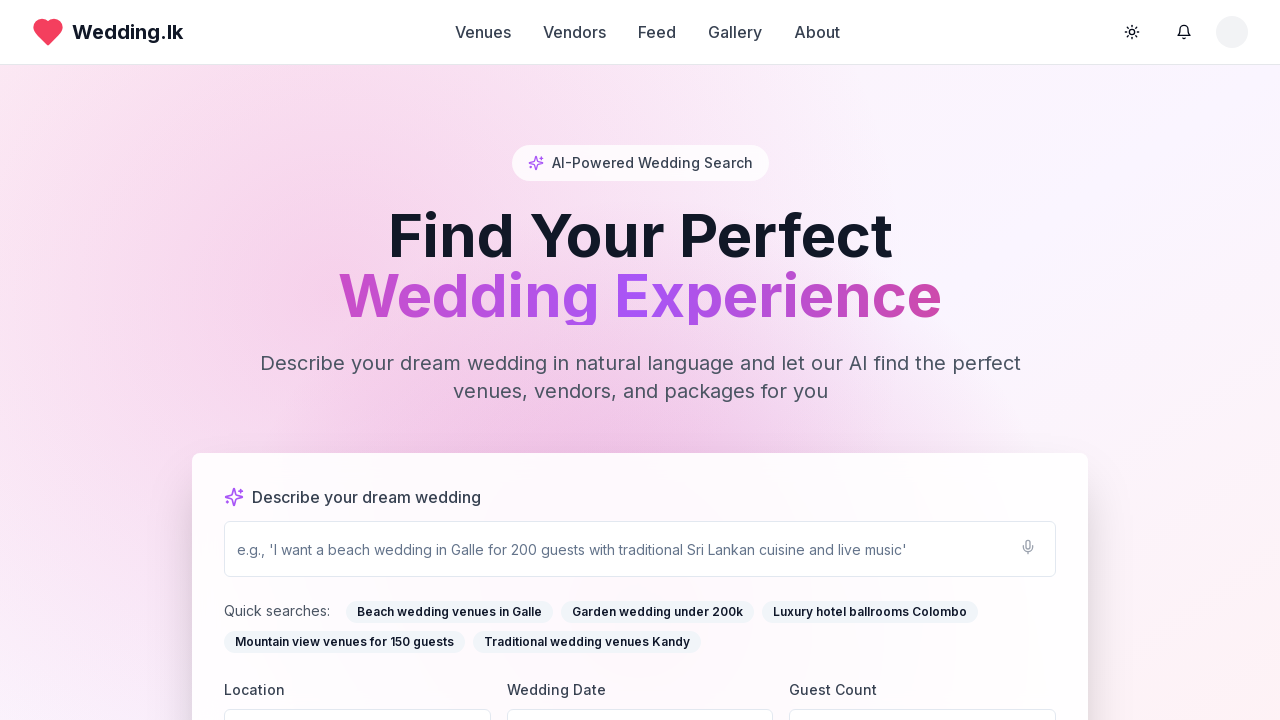

Clicked theme toggle button at (1132, 32) on button:has-text("Toggle theme")
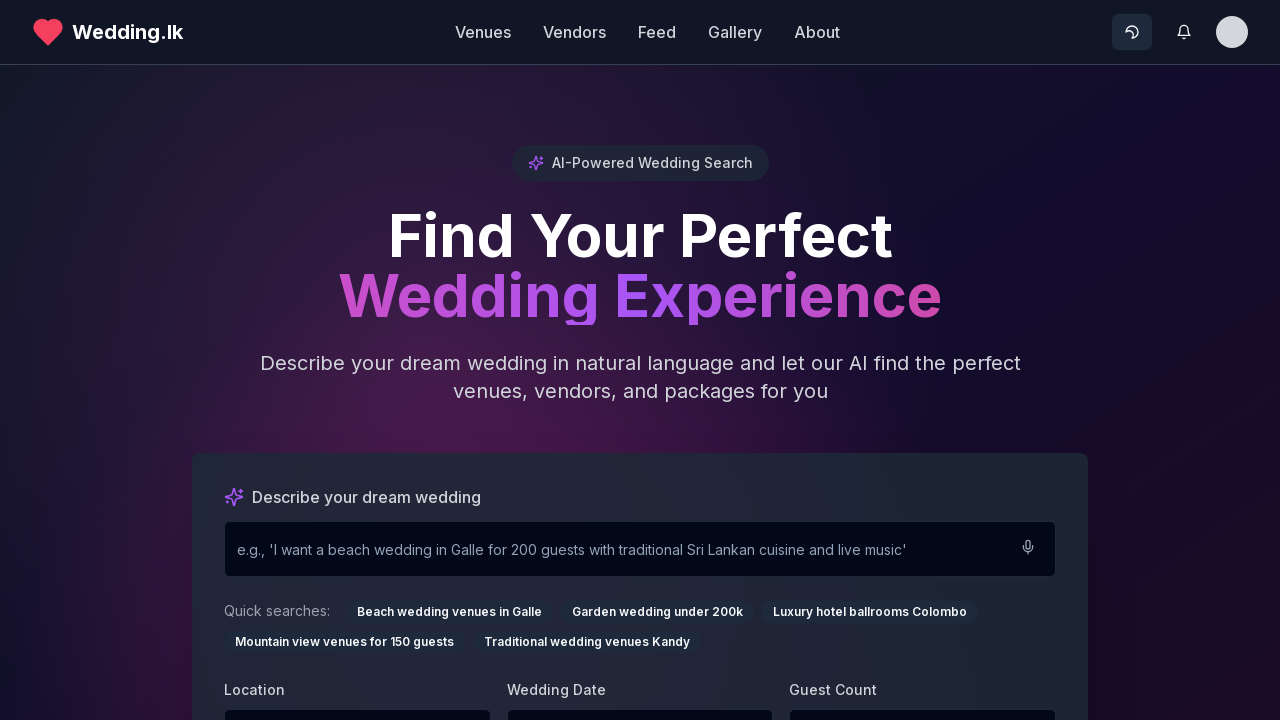

Waited 500ms for theme transition to complete
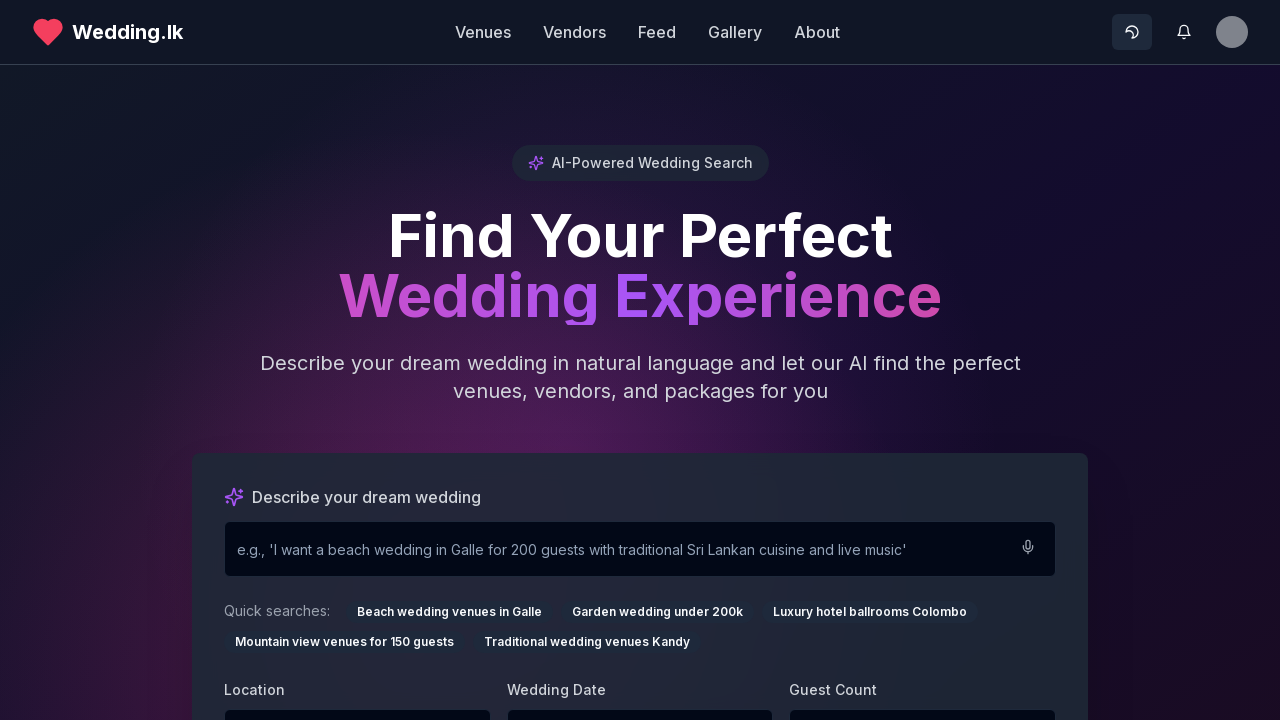

Located search input field
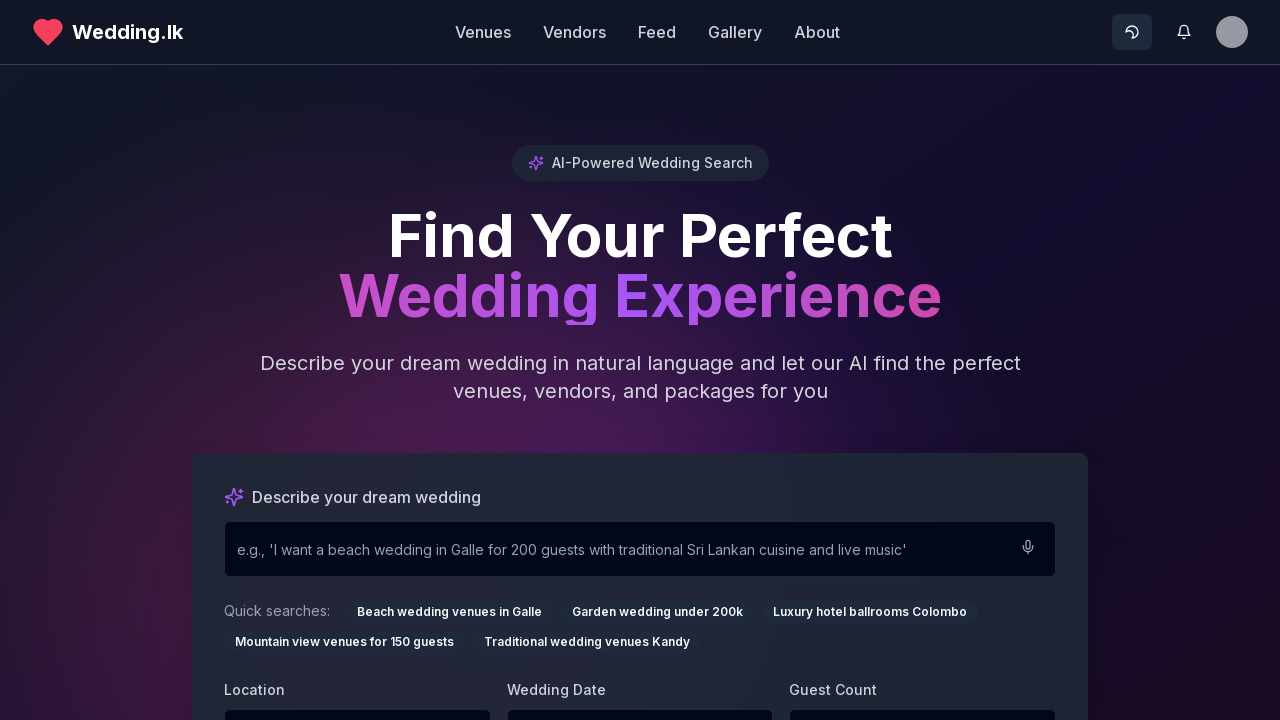

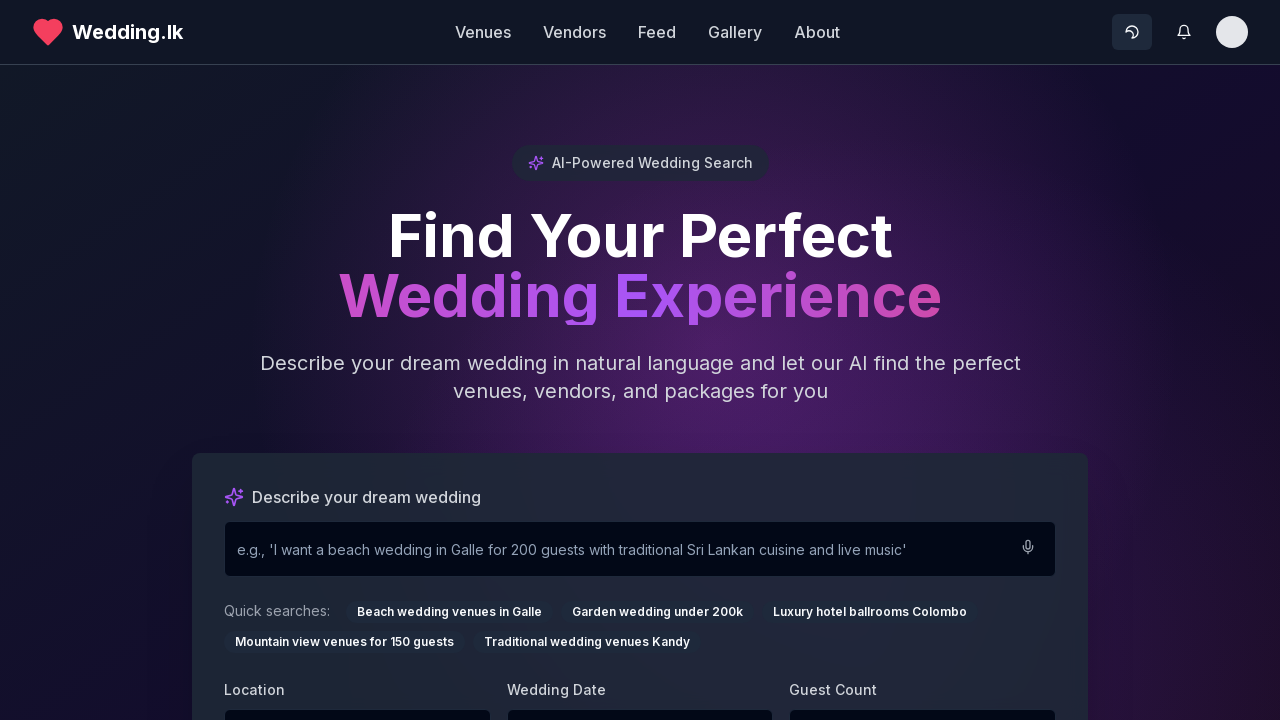